Tests page scrolling by scrolling down 500 pixels on an infinite scroll page.

Starting URL: https://the-internet.herokuapp.com/infinite_scroll

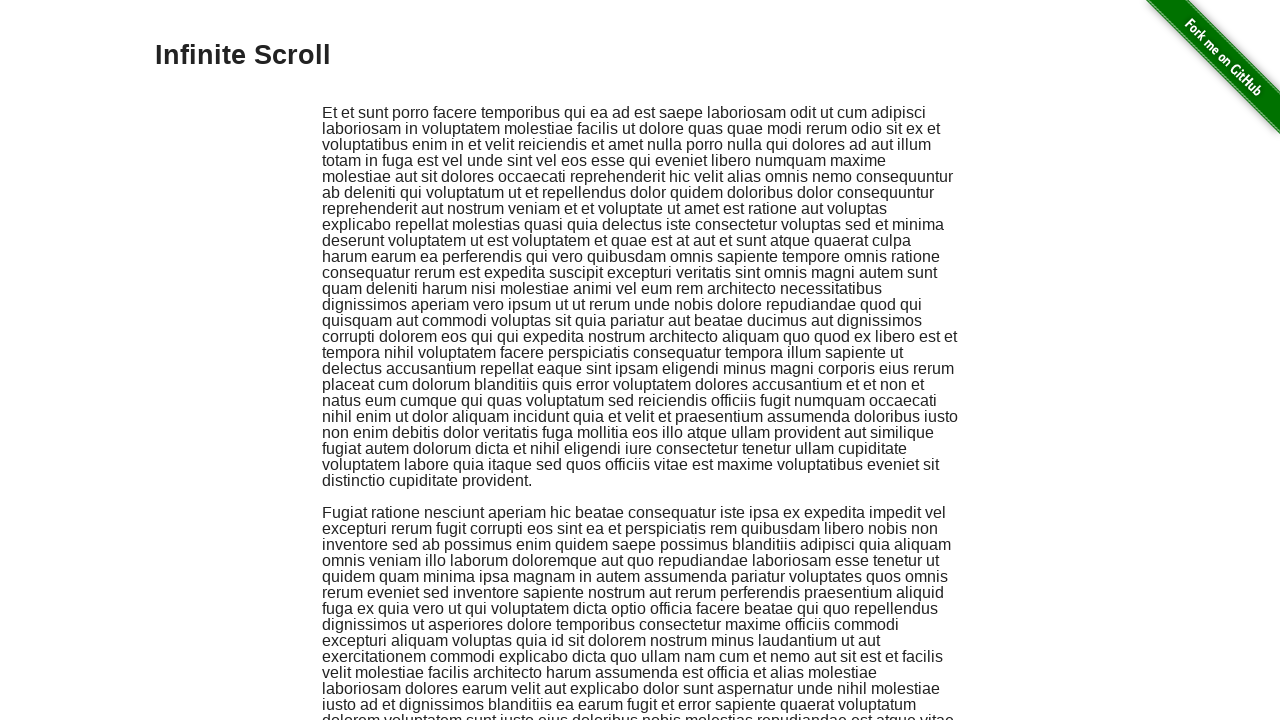

Scrolled down 500 pixels on infinite scroll page
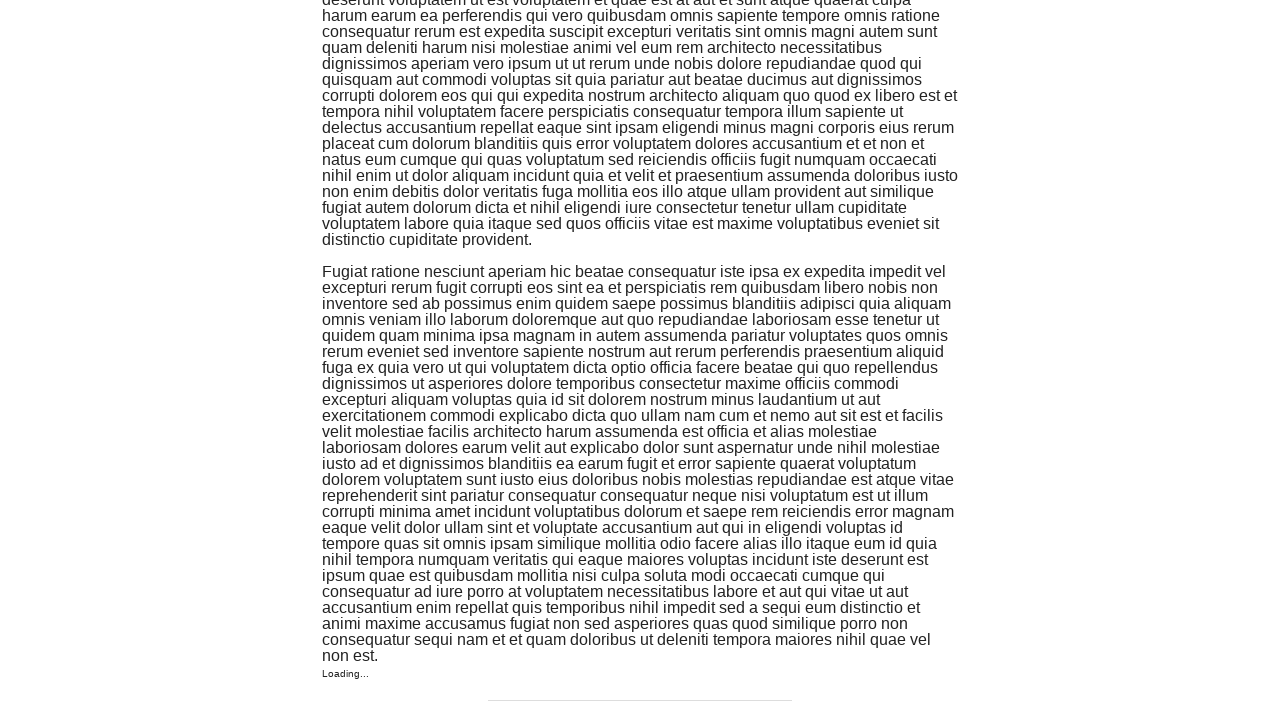

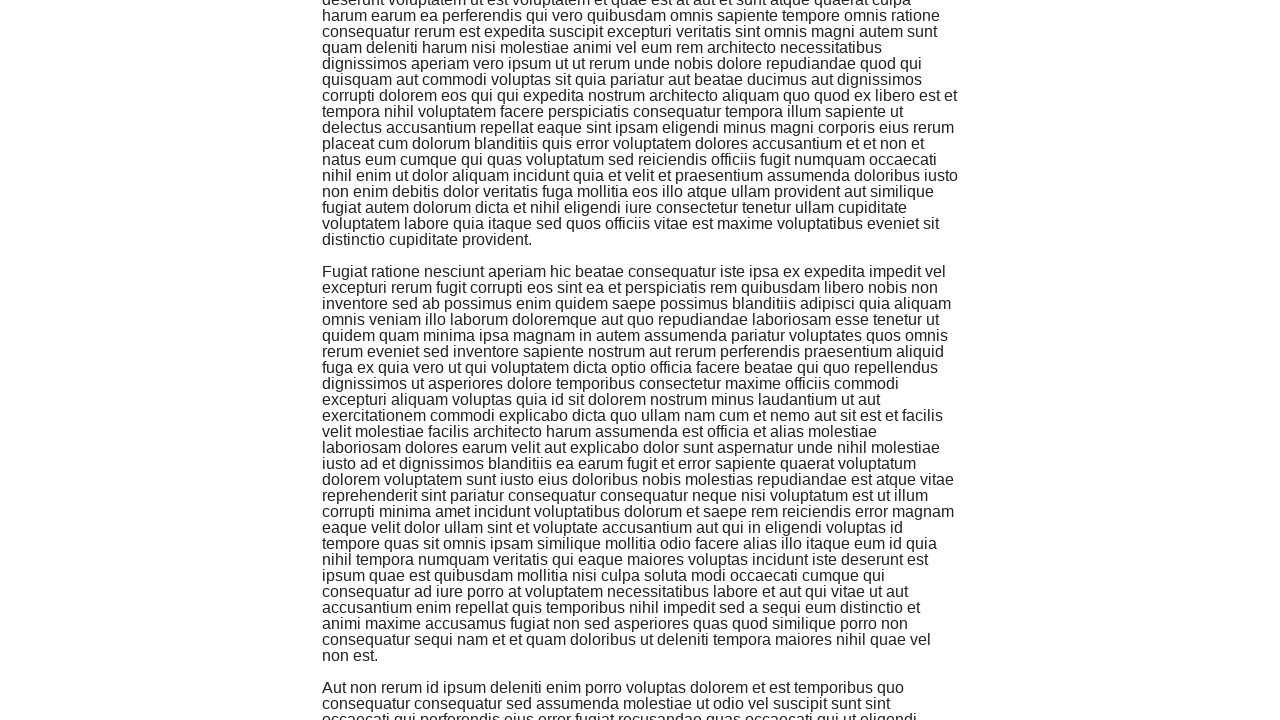